Tests checkbox functionality by navigating to the checkboxes page, checking the first checkbox, and unchecking the second checkbox

Starting URL: http://the-internet.herokuapp.com/

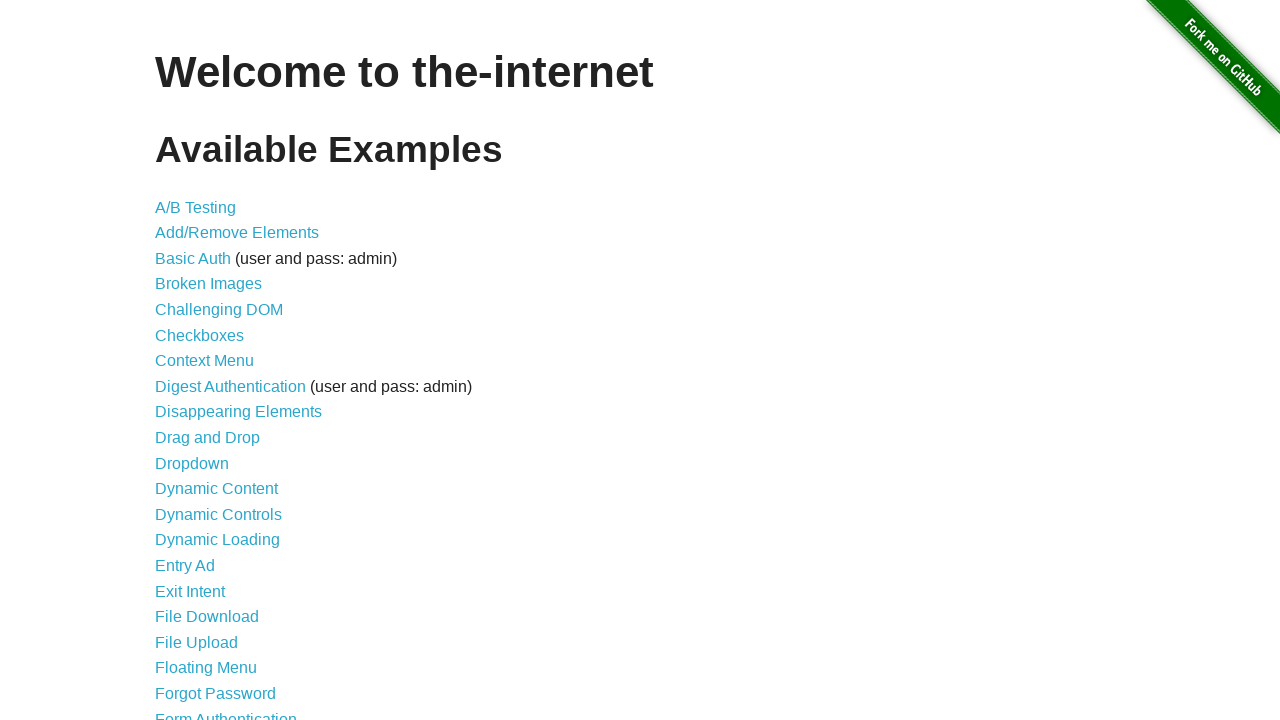

Clicked on the Checkboxes link at (200, 335) on internal:role=link[name="Checkboxes"i]
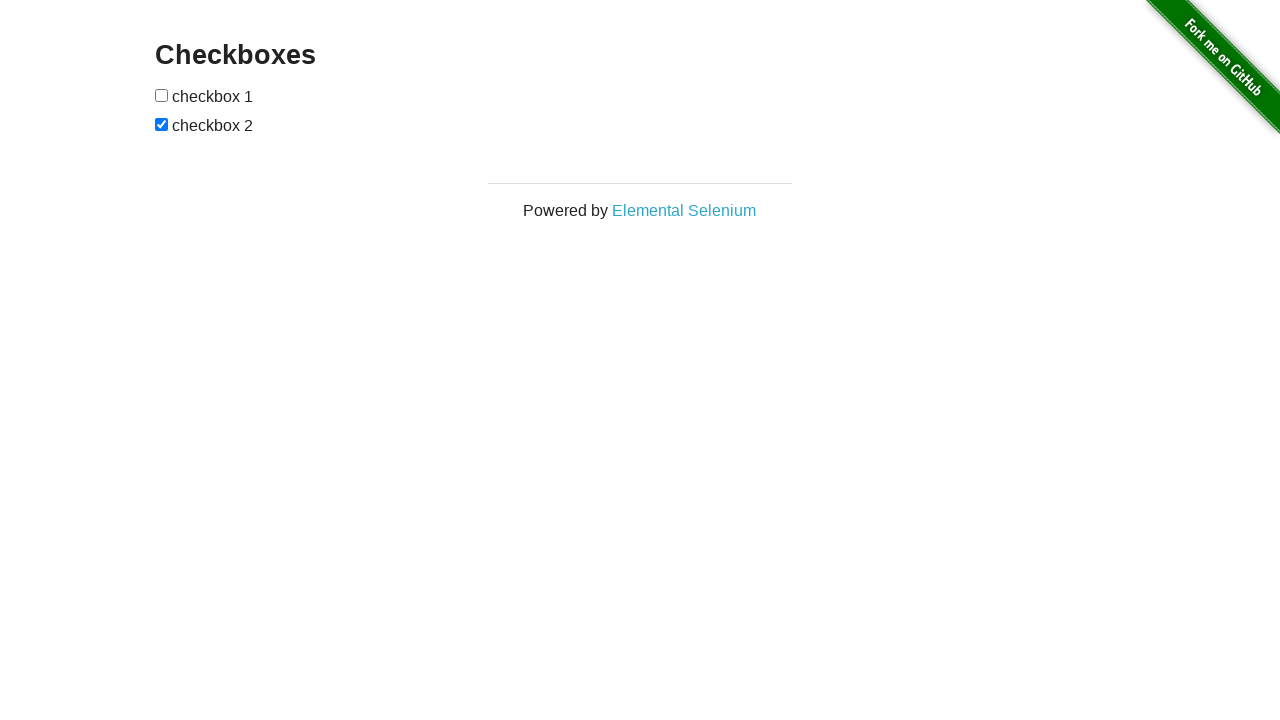

Checked the first checkbox at (162, 95) on internal:role=checkbox >> nth=0
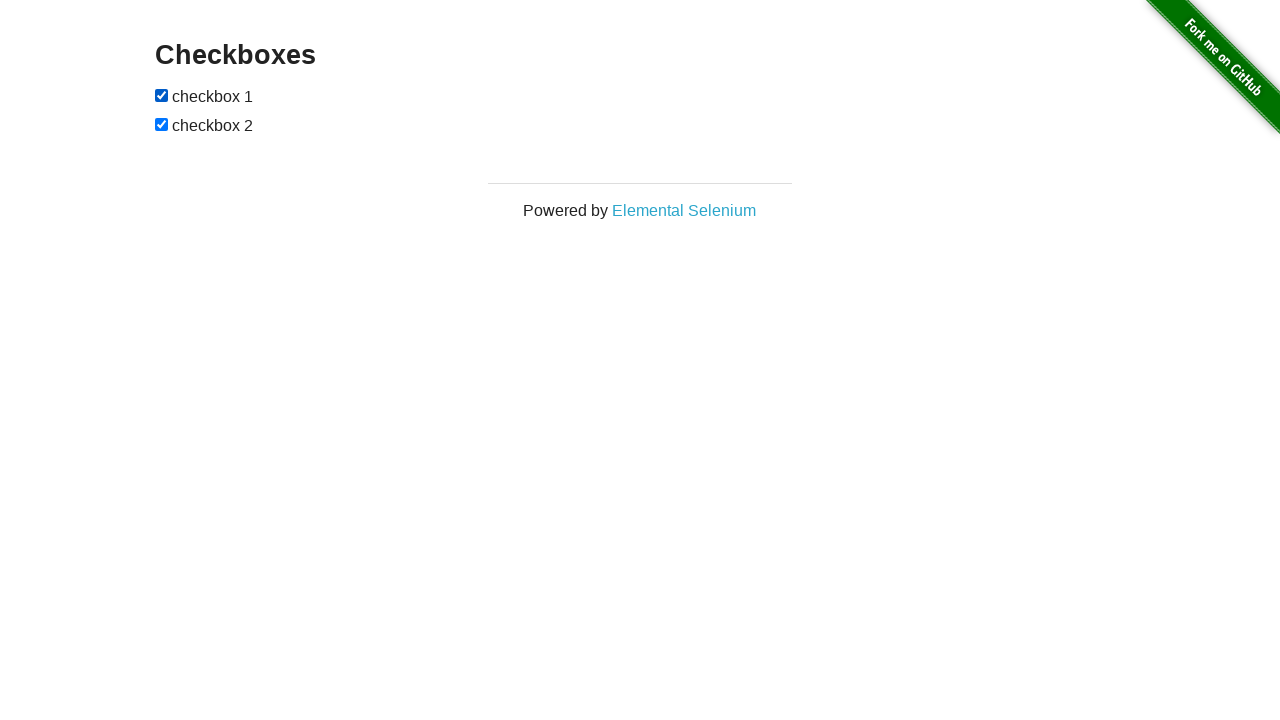

Unchecked the second checkbox at (162, 124) on internal:role=checkbox >> nth=1
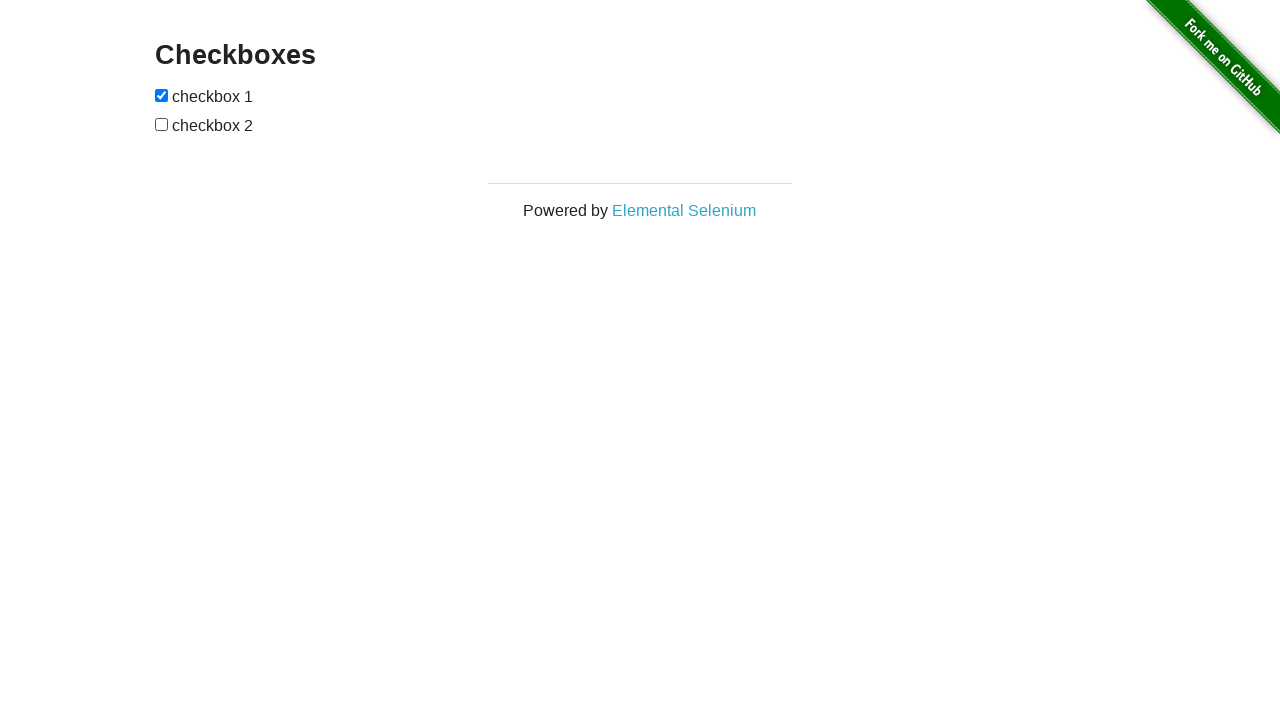

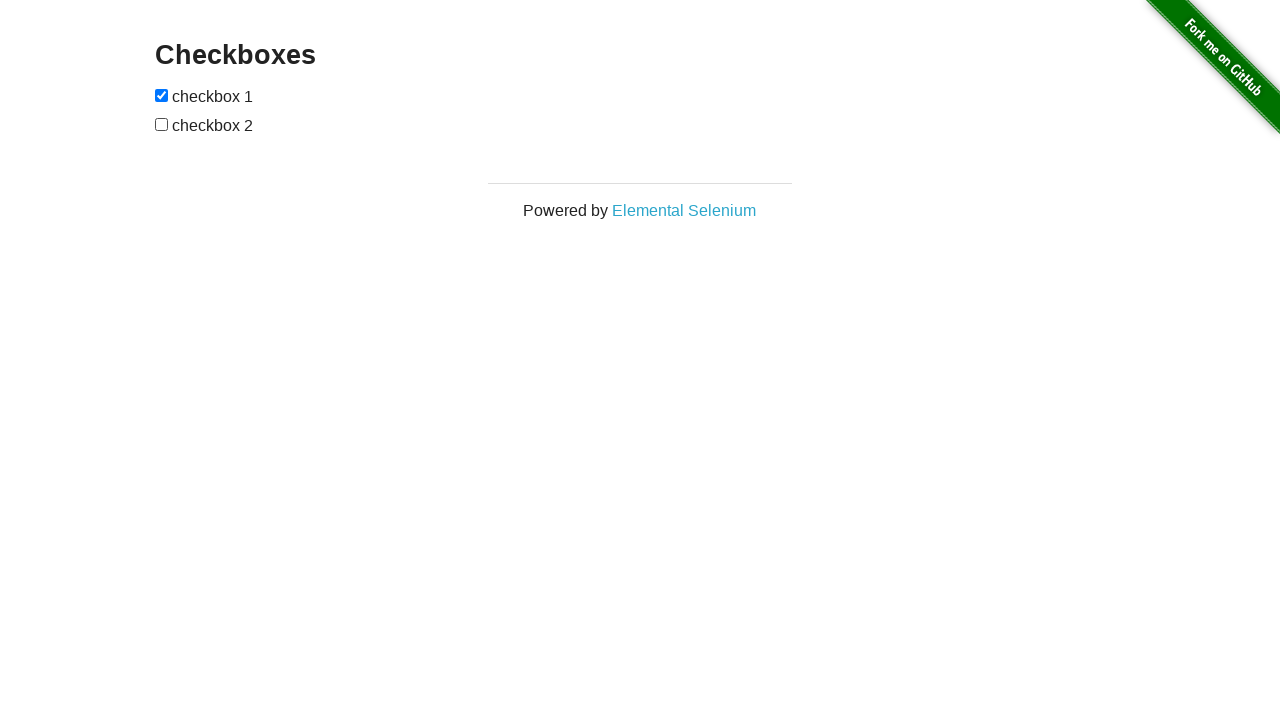